Tests the counter decreases when an item is removed in Completed tab

Starting URL: https://demo.playwright.dev/todomvc/#/

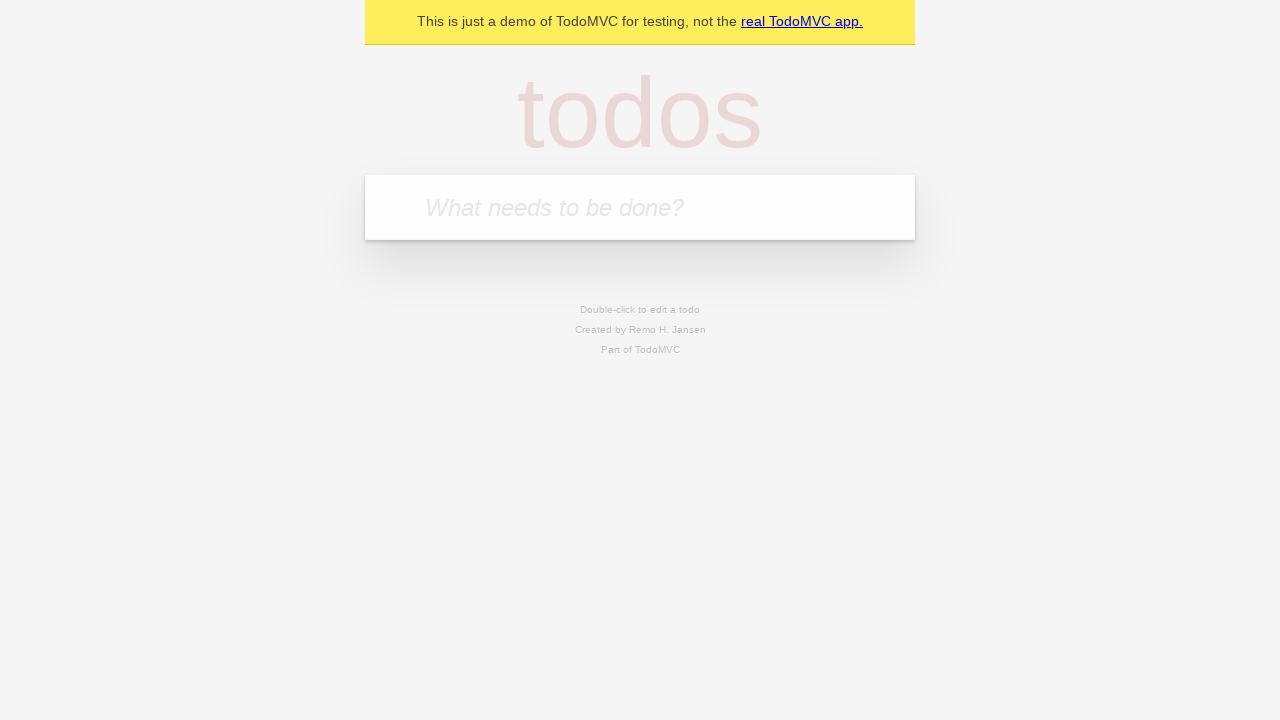

Clicked todo input field for item 0 at (640, 207) on internal:role=textbox[name="What needs to be done?"i]
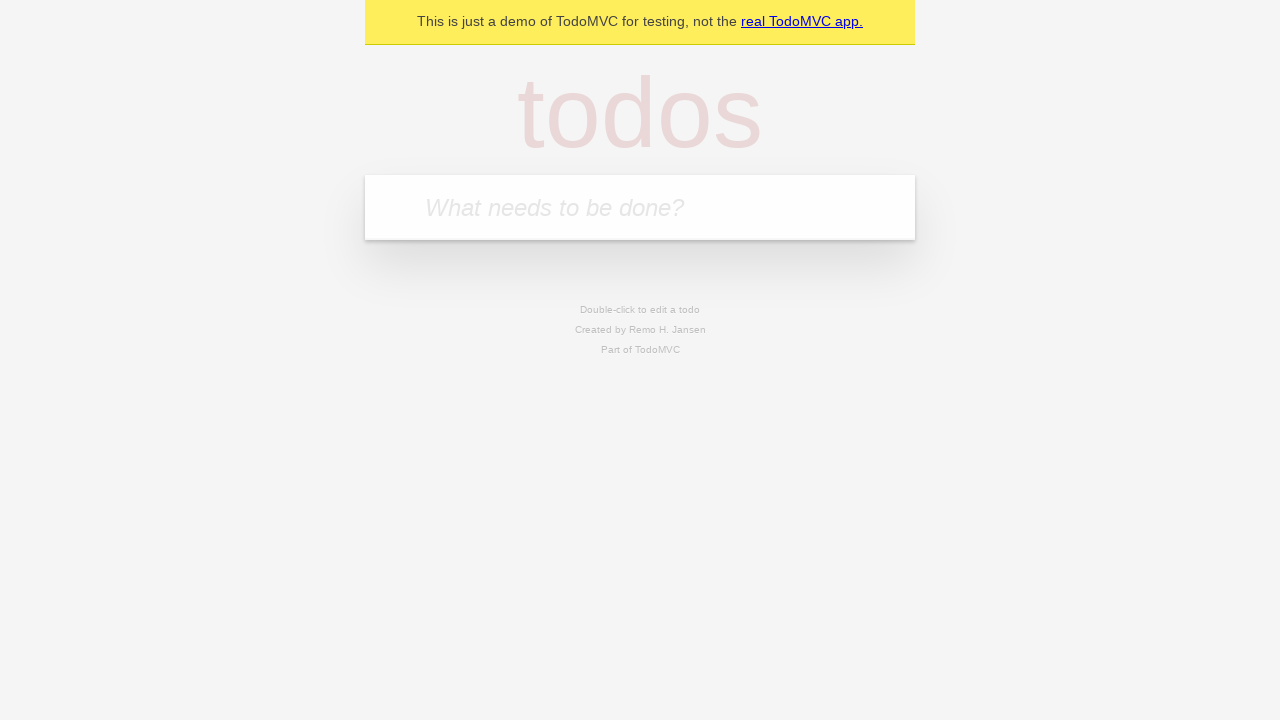

Filled todo input with 'item-0' on internal:role=textbox[name="What needs to be done?"i]
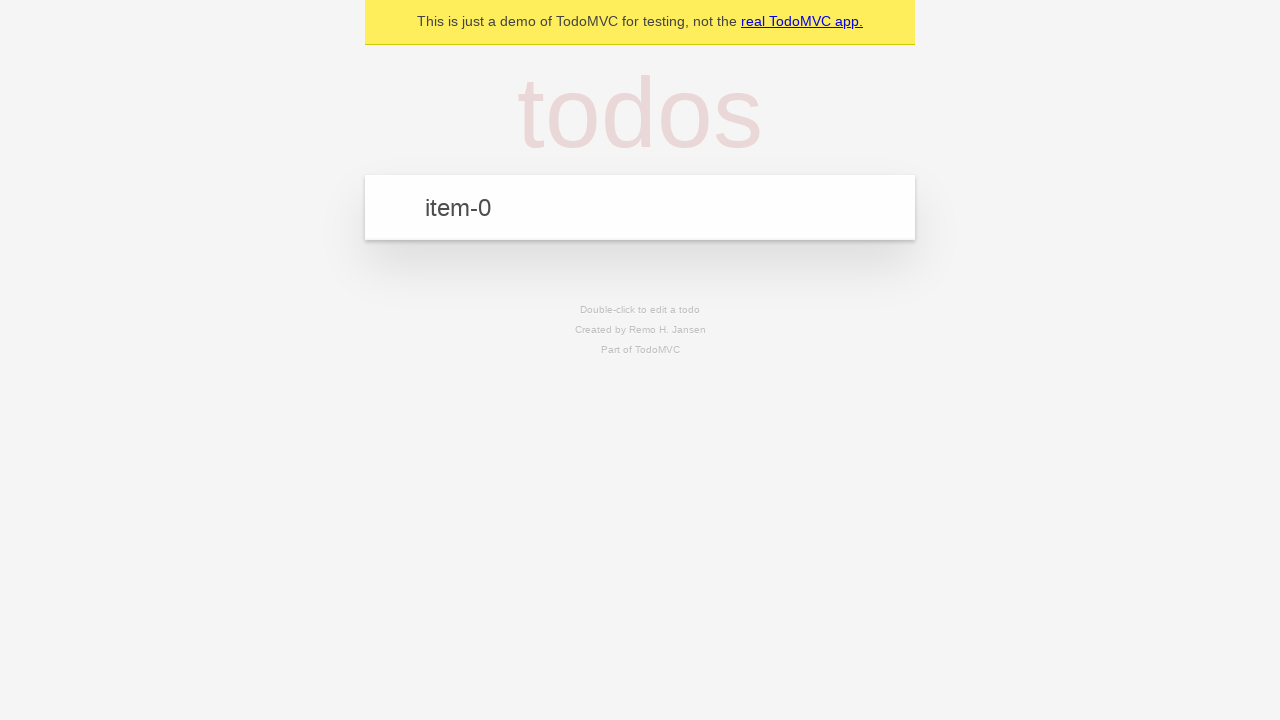

Pressed Enter to create todo item 0 on internal:role=textbox[name="What needs to be done?"i]
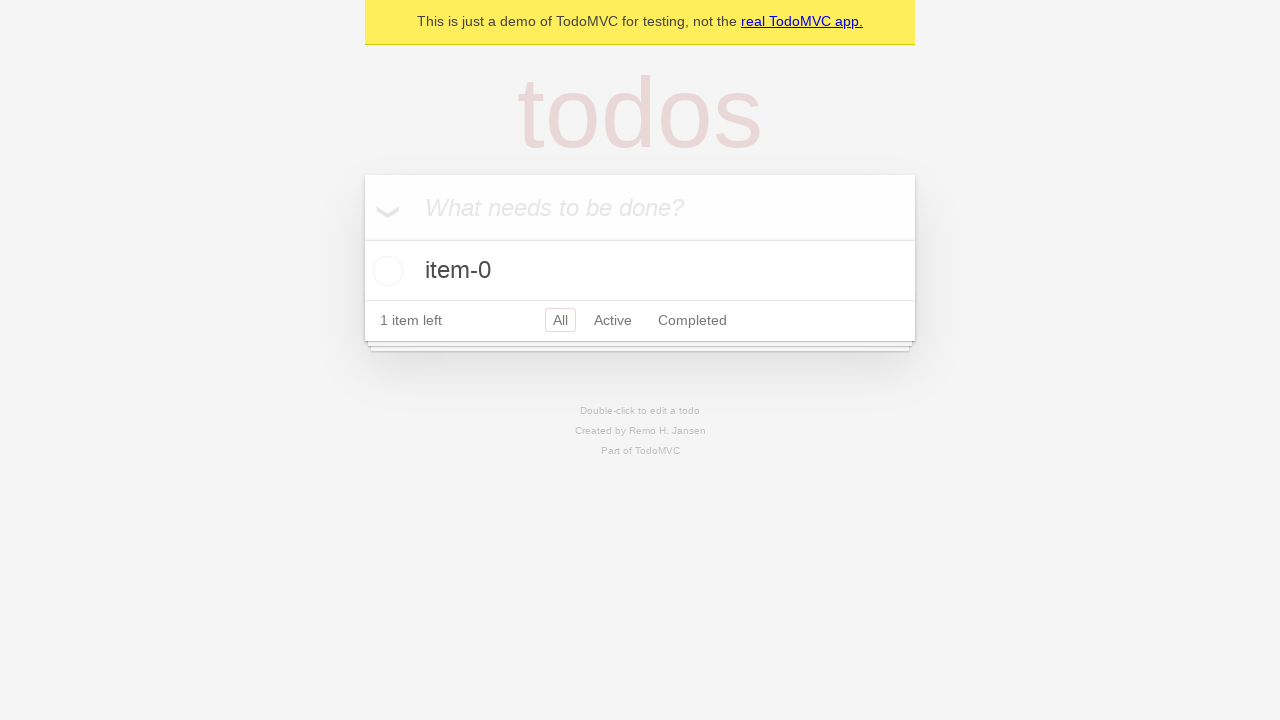

Clicked todo input field for item 1 at (640, 207) on internal:role=textbox[name="What needs to be done?"i]
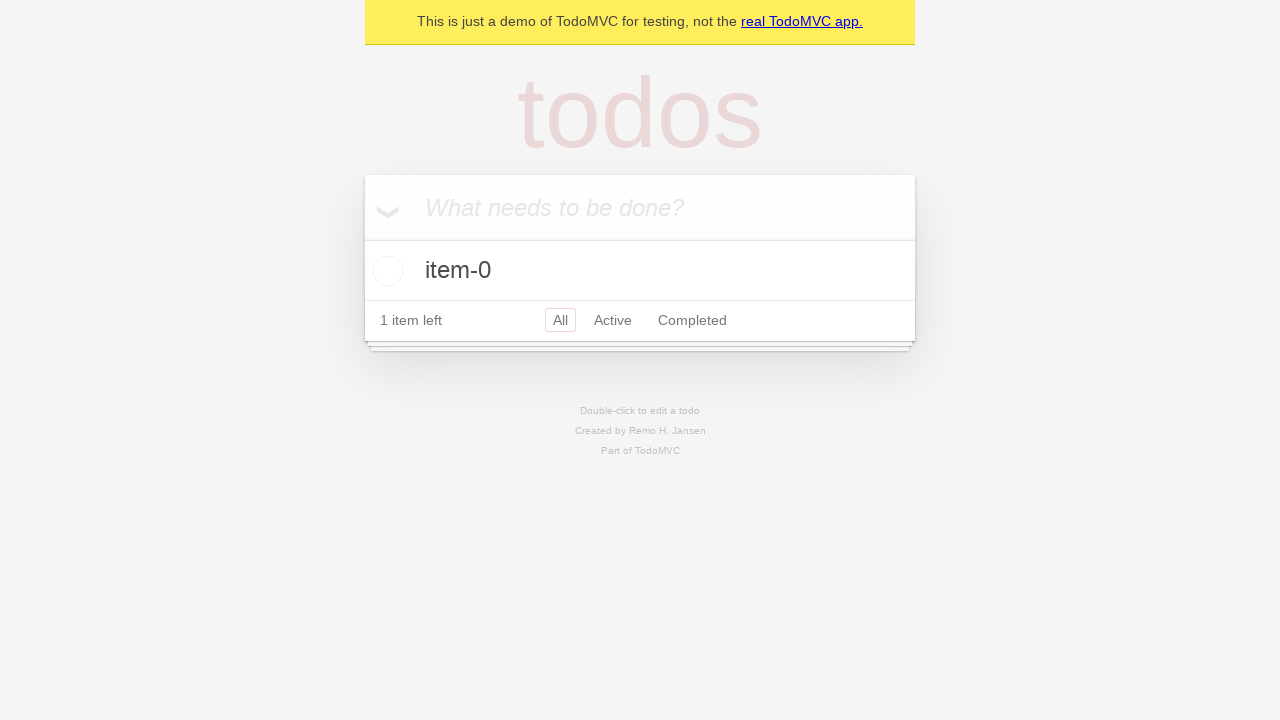

Filled todo input with 'item-1' on internal:role=textbox[name="What needs to be done?"i]
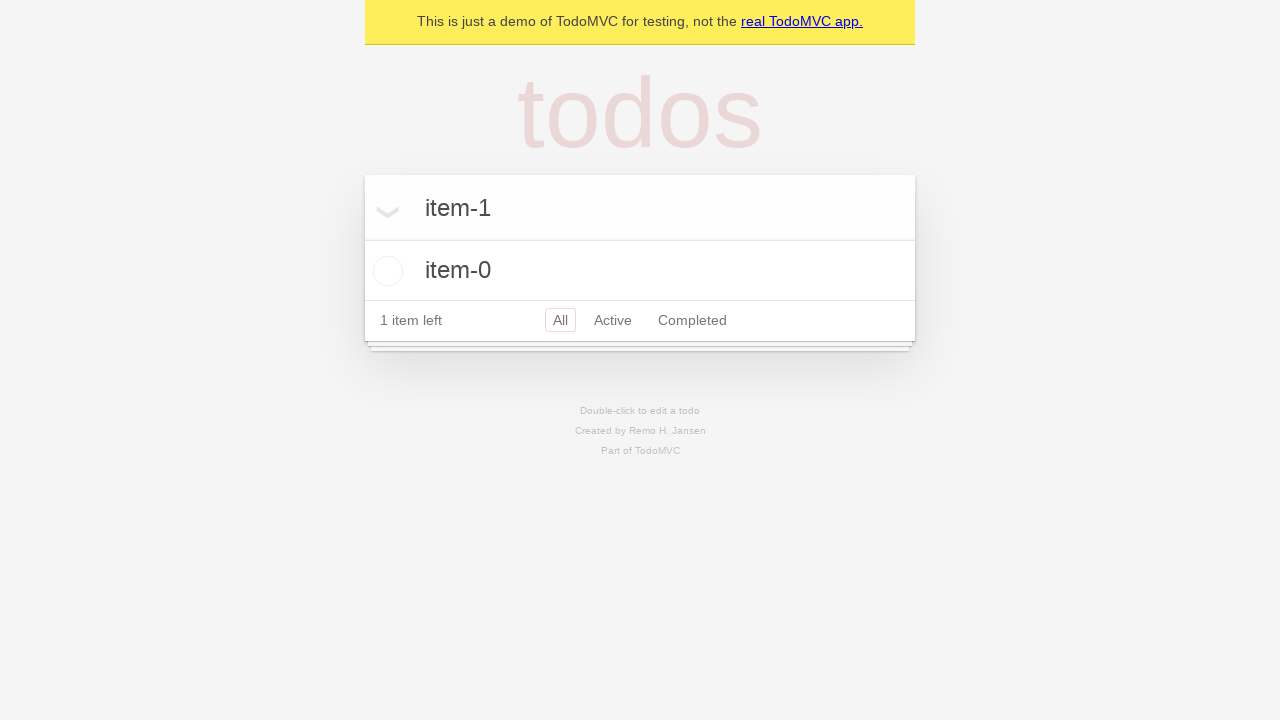

Pressed Enter to create todo item 1 on internal:role=textbox[name="What needs to be done?"i]
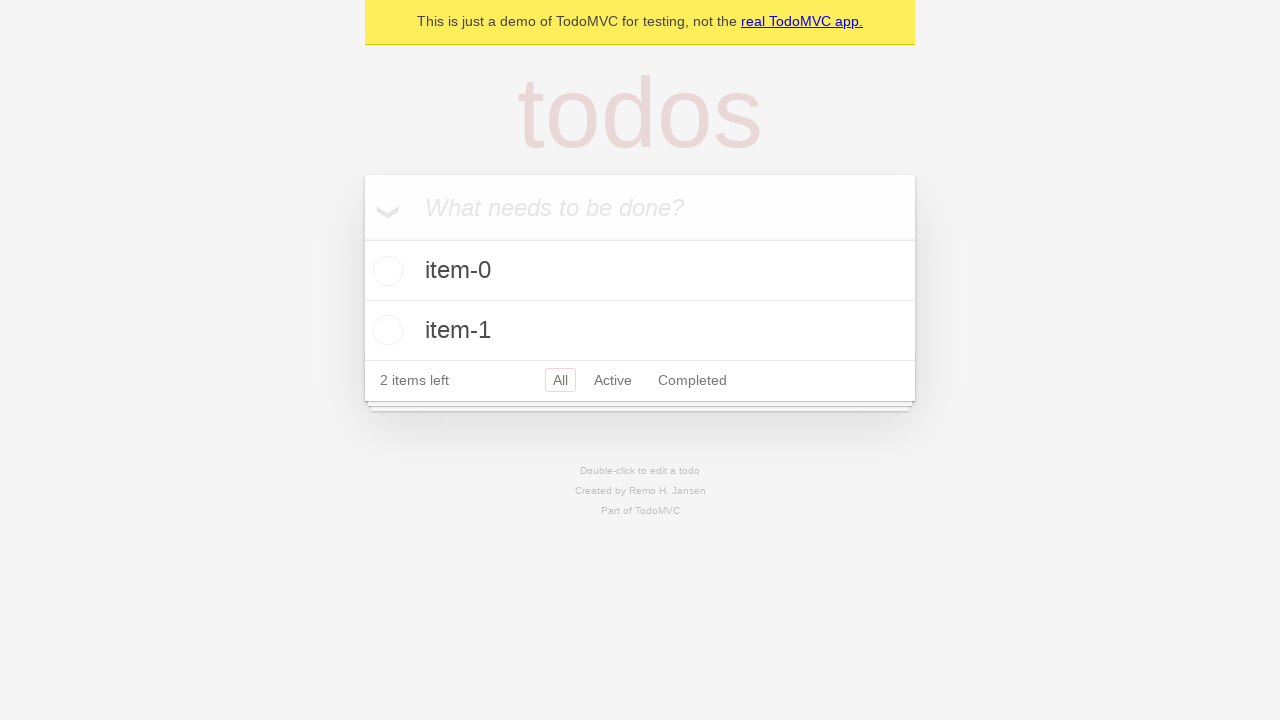

Clicked todo input field for item 2 at (640, 207) on internal:role=textbox[name="What needs to be done?"i]
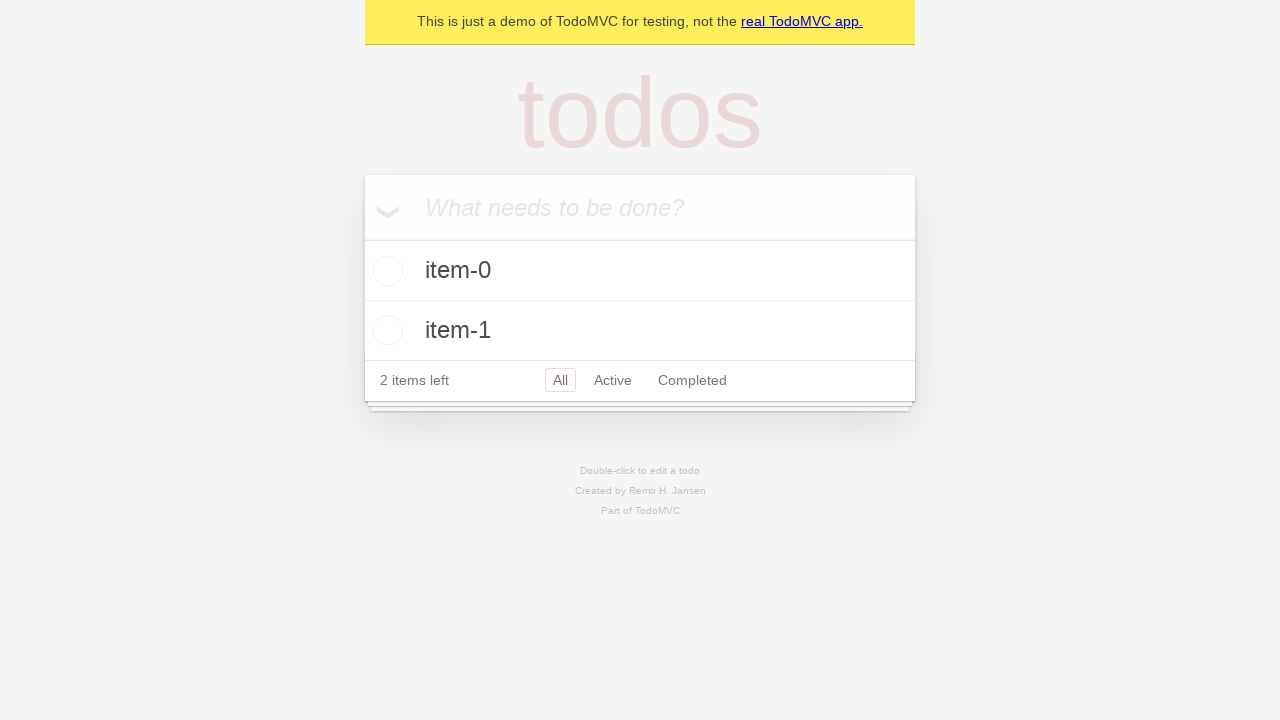

Filled todo input with 'item-2' on internal:role=textbox[name="What needs to be done?"i]
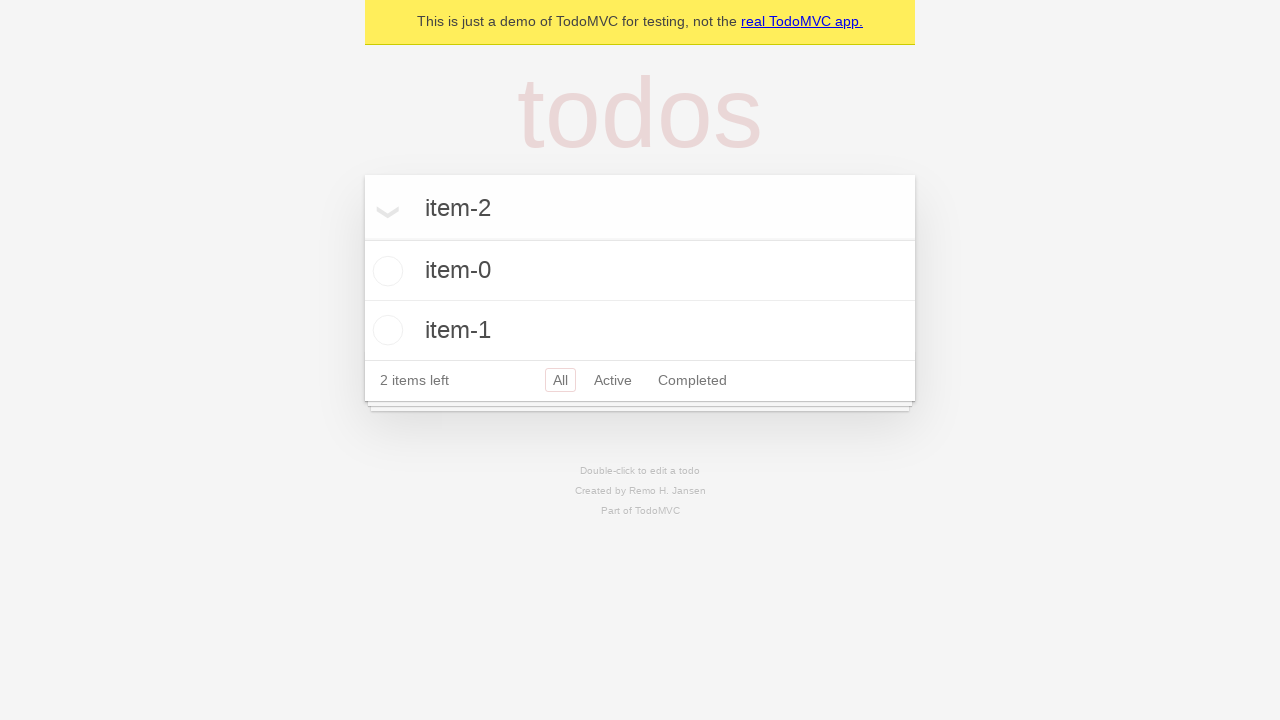

Pressed Enter to create todo item 2 on internal:role=textbox[name="What needs to be done?"i]
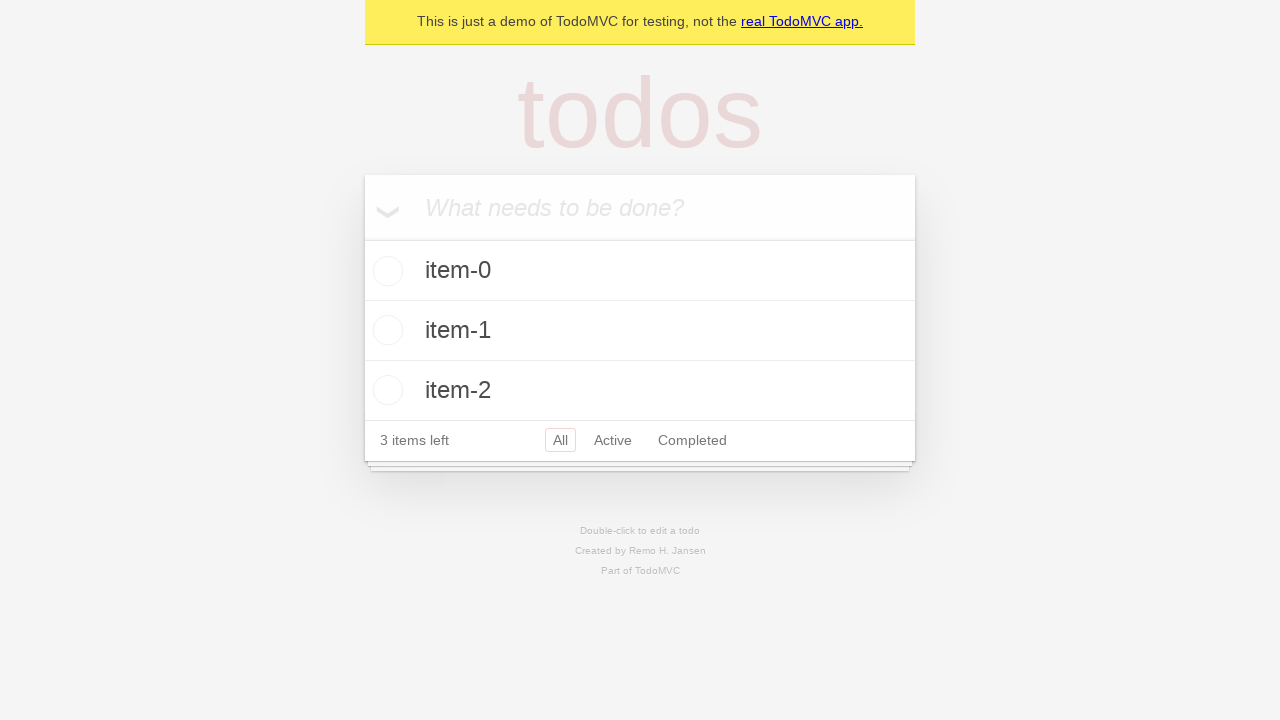

Clicked todo input field for item 3 at (640, 207) on internal:role=textbox[name="What needs to be done?"i]
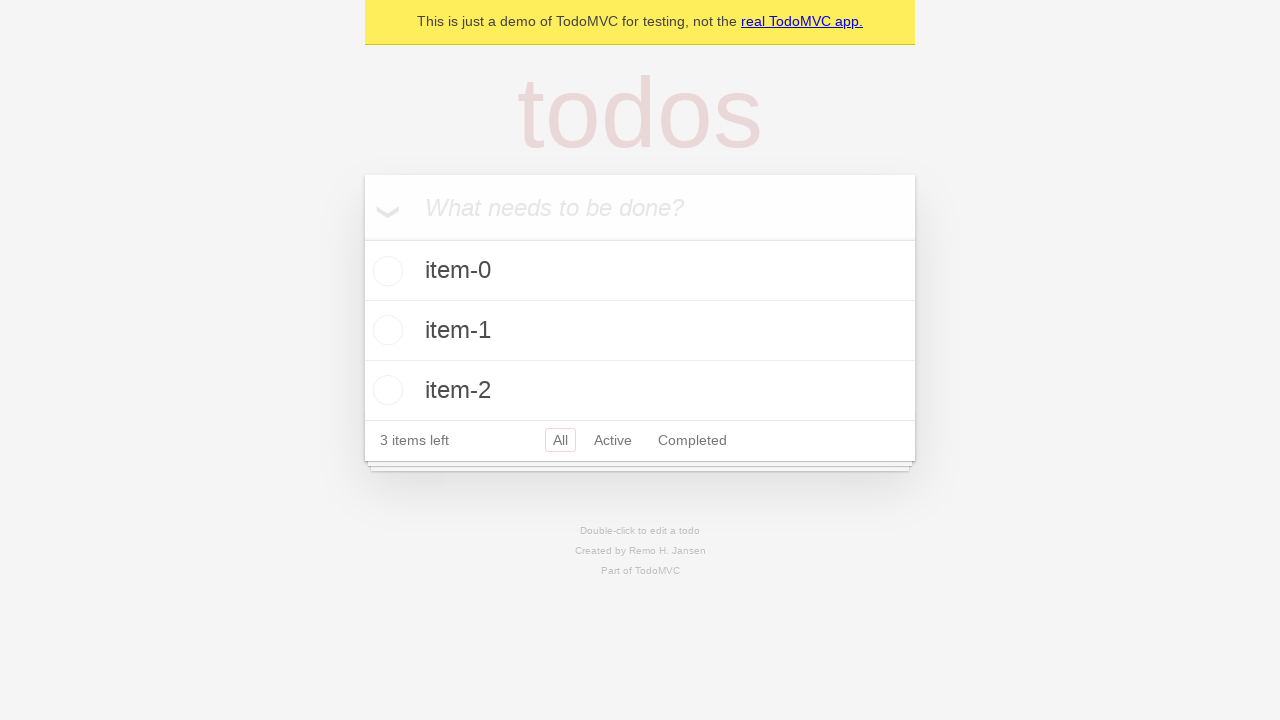

Filled todo input with 'item-3' on internal:role=textbox[name="What needs to be done?"i]
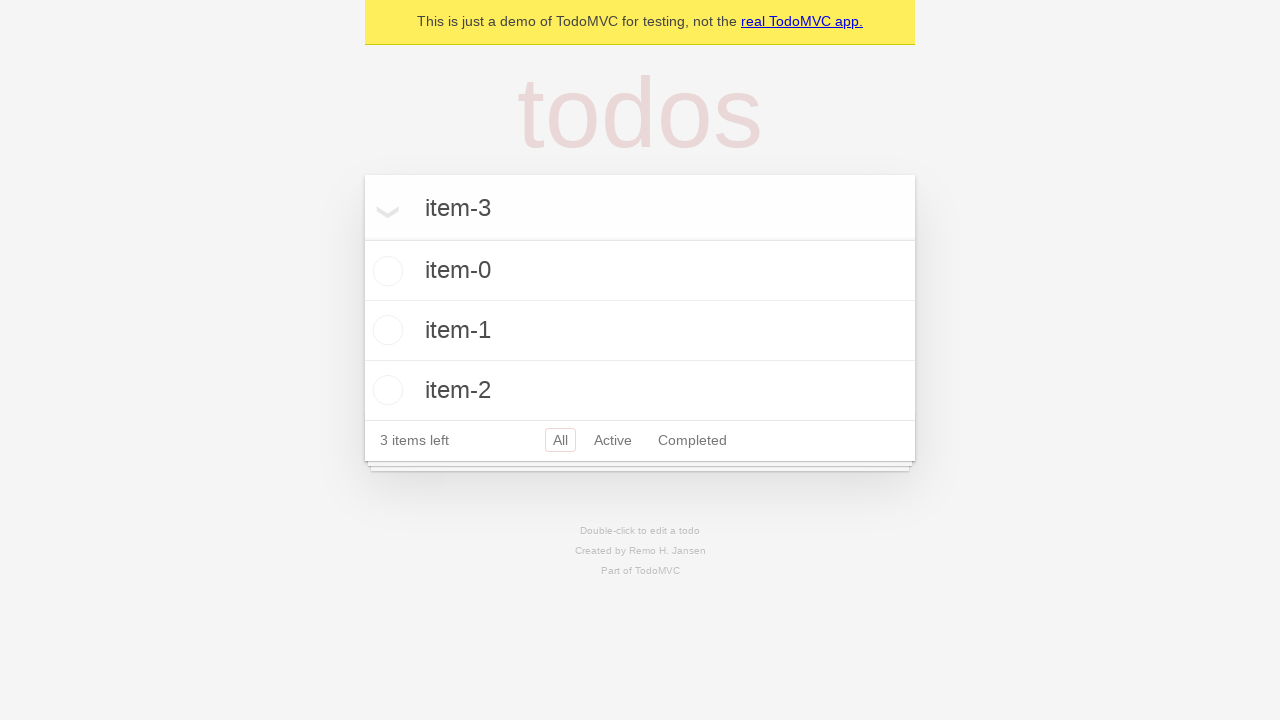

Pressed Enter to create todo item 3 on internal:role=textbox[name="What needs to be done?"i]
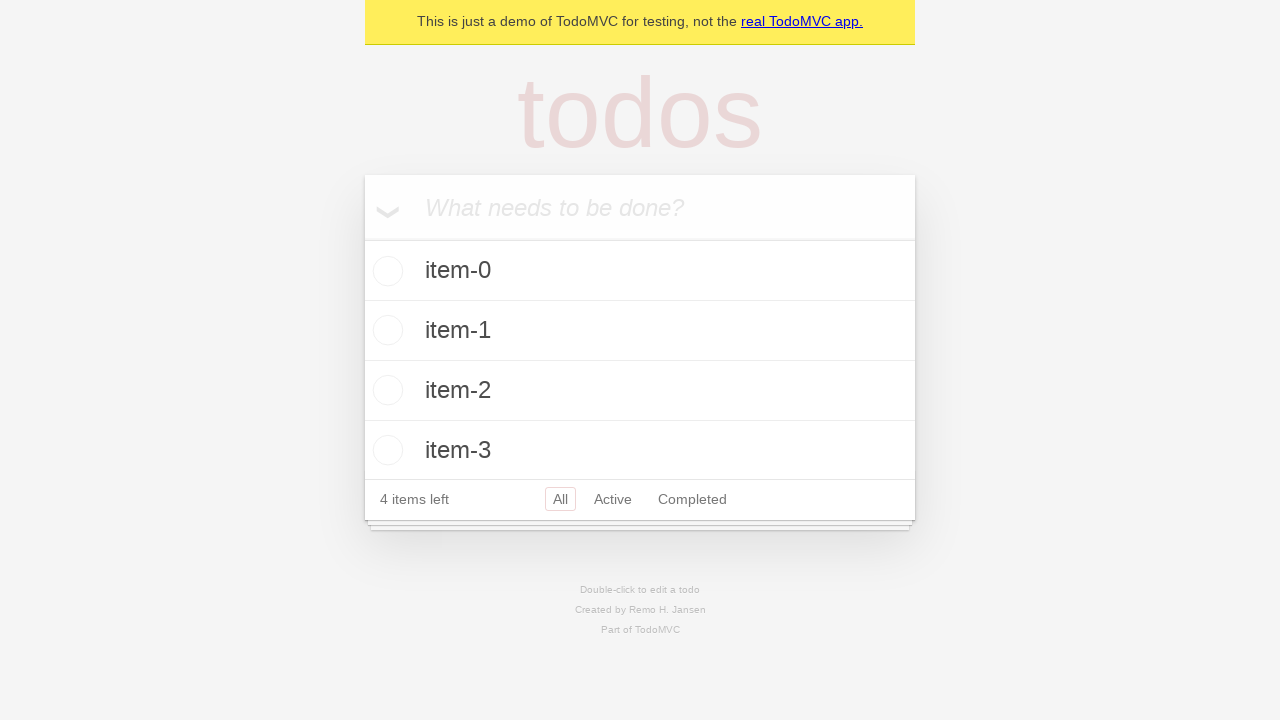

Clicked todo input field for item 4 at (640, 207) on internal:role=textbox[name="What needs to be done?"i]
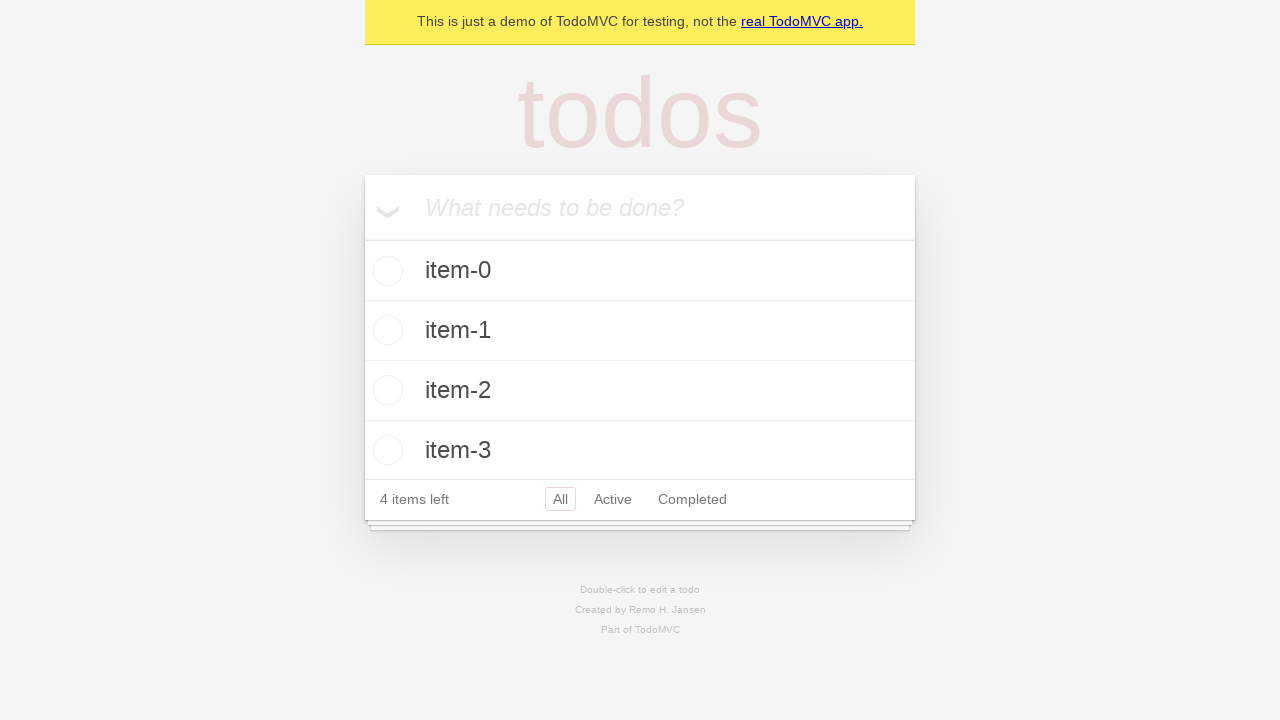

Filled todo input with 'item-4' on internal:role=textbox[name="What needs to be done?"i]
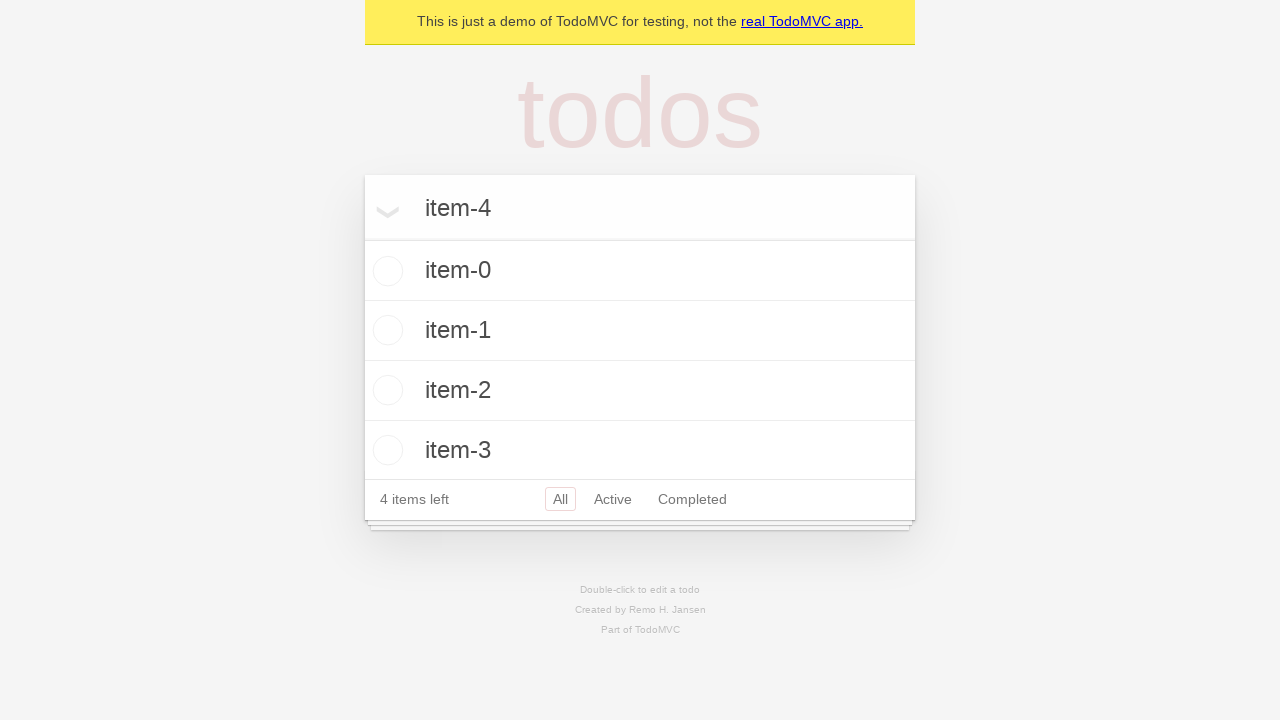

Pressed Enter to create todo item 4 on internal:role=textbox[name="What needs to be done?"i]
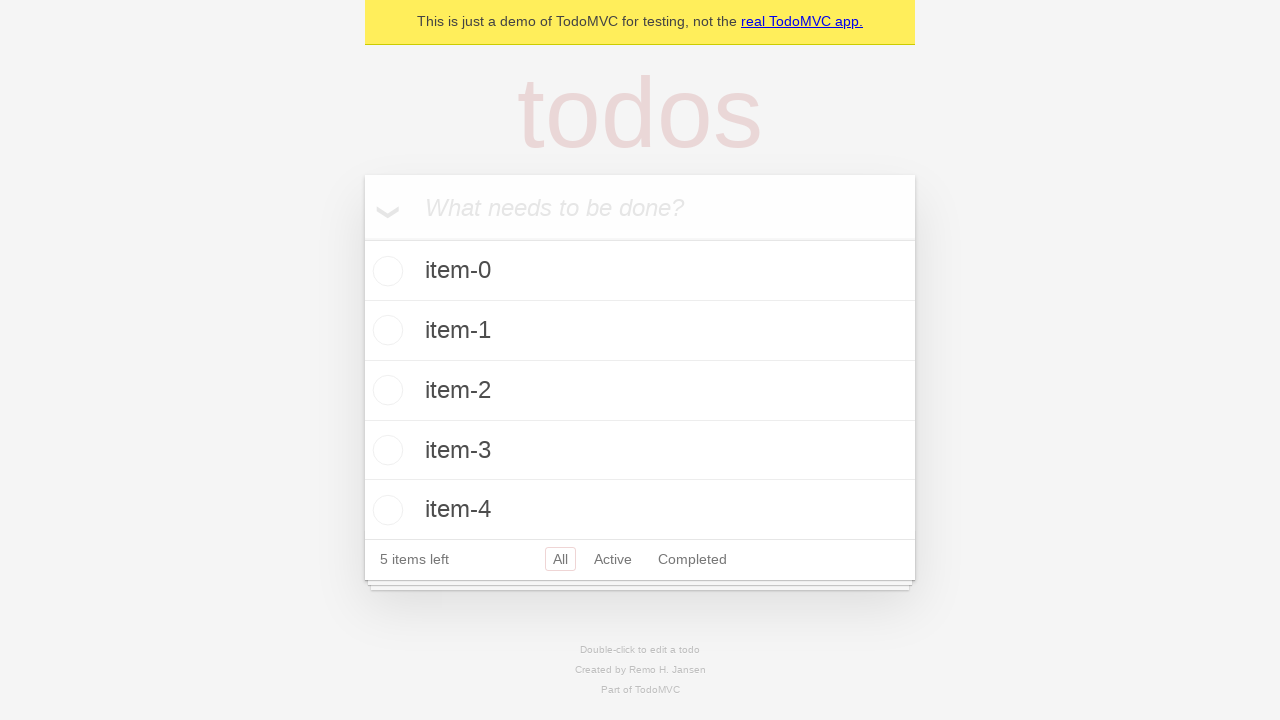

Clicked todo input field for item 5 at (640, 207) on internal:role=textbox[name="What needs to be done?"i]
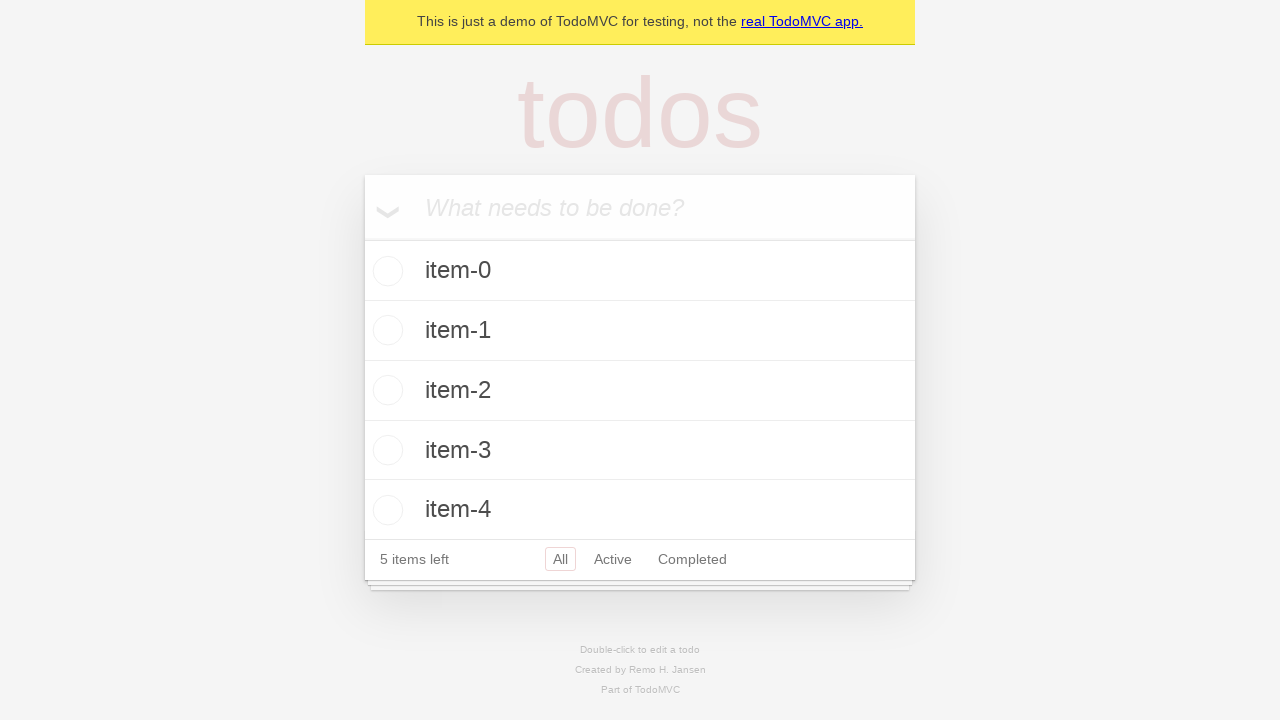

Filled todo input with 'item-5' on internal:role=textbox[name="What needs to be done?"i]
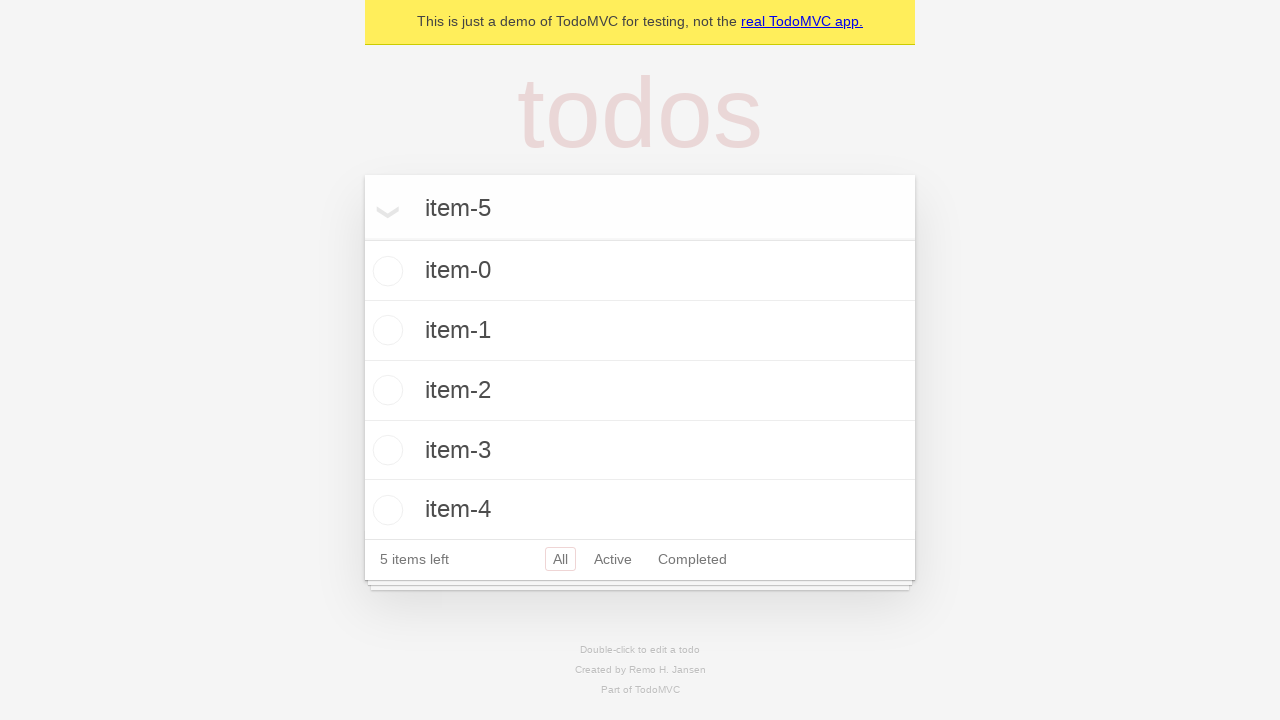

Pressed Enter to create todo item 5 on internal:role=textbox[name="What needs to be done?"i]
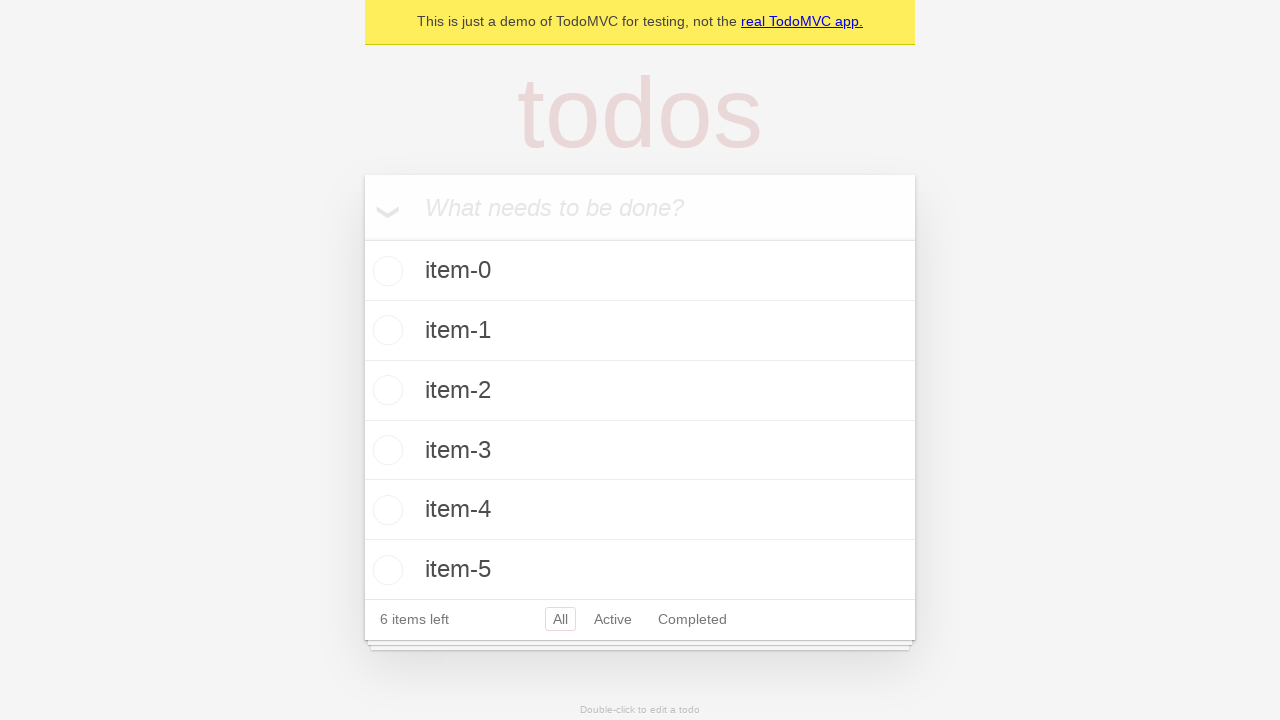

Clicked todo input field for item 6 at (640, 207) on internal:role=textbox[name="What needs to be done?"i]
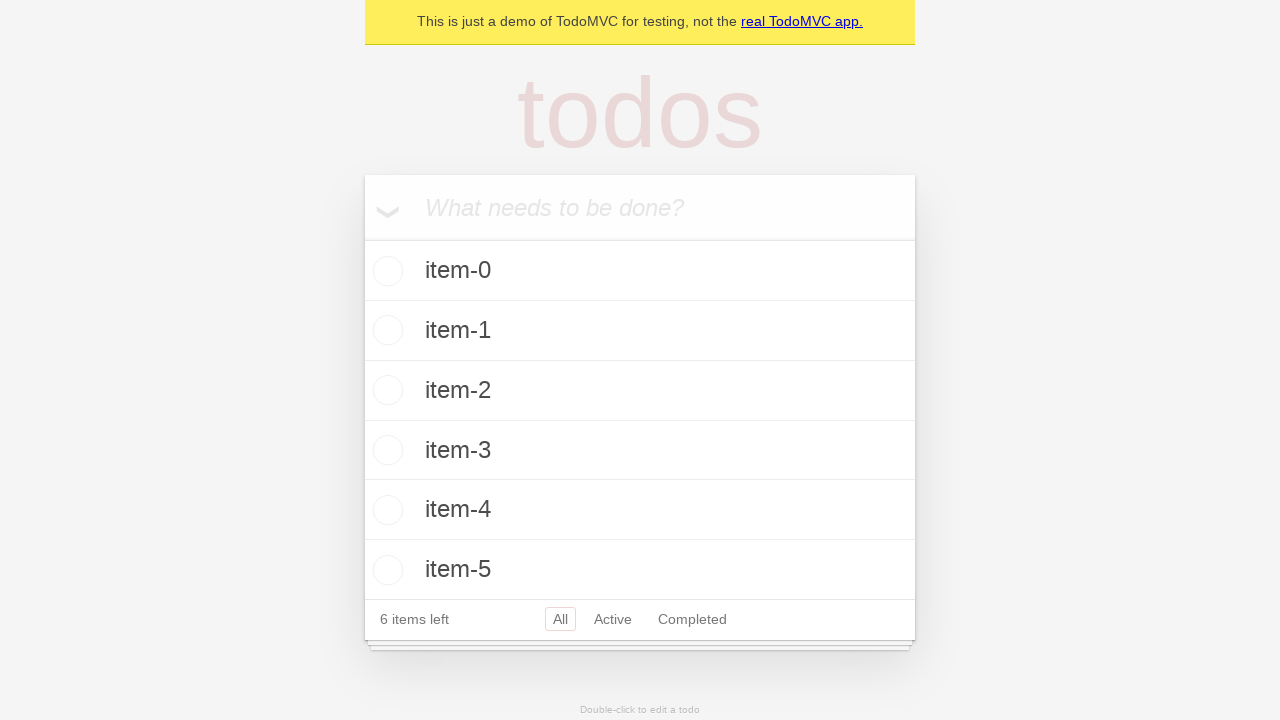

Filled todo input with 'item-6' on internal:role=textbox[name="What needs to be done?"i]
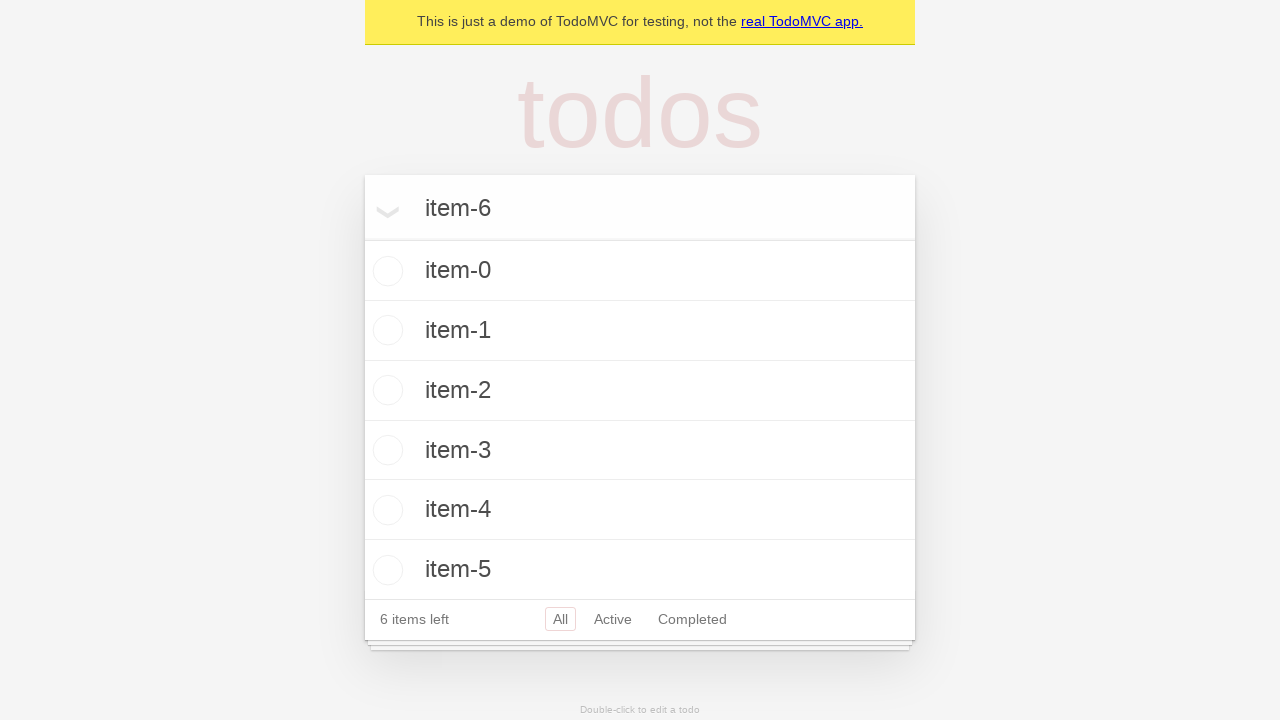

Pressed Enter to create todo item 6 on internal:role=textbox[name="What needs to be done?"i]
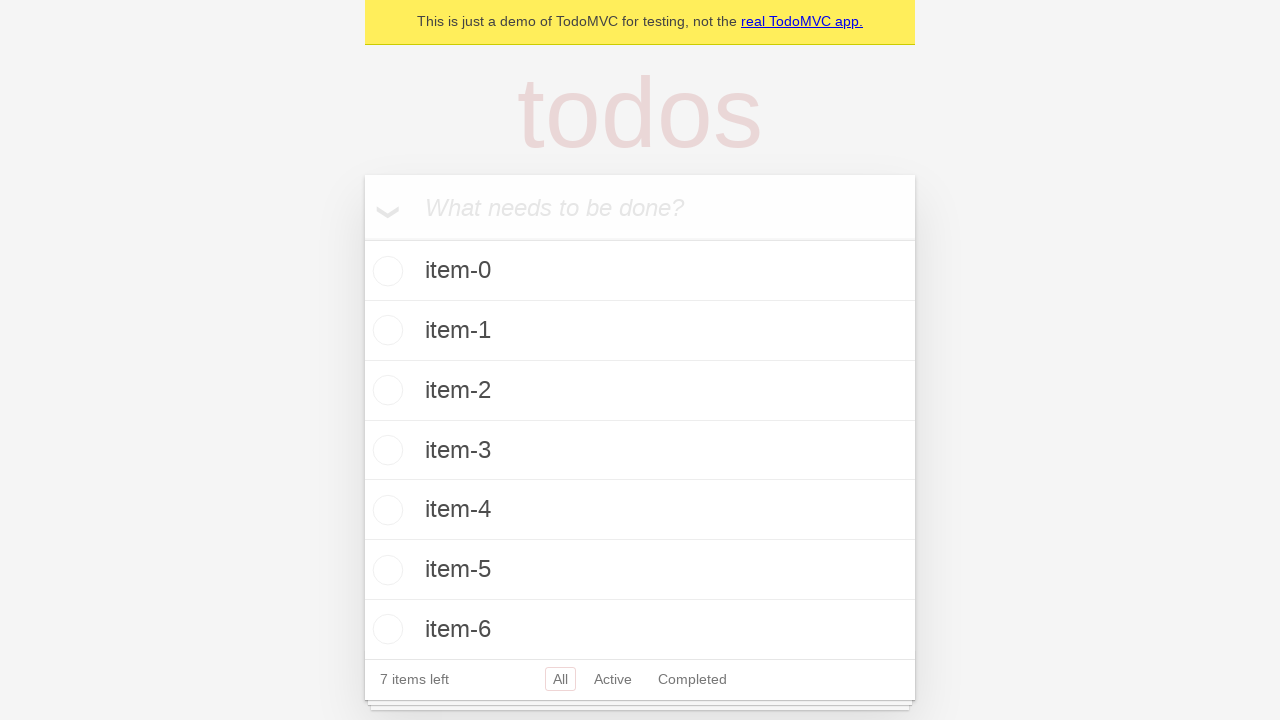

Clicked todo input field for item 7 at (640, 207) on internal:role=textbox[name="What needs to be done?"i]
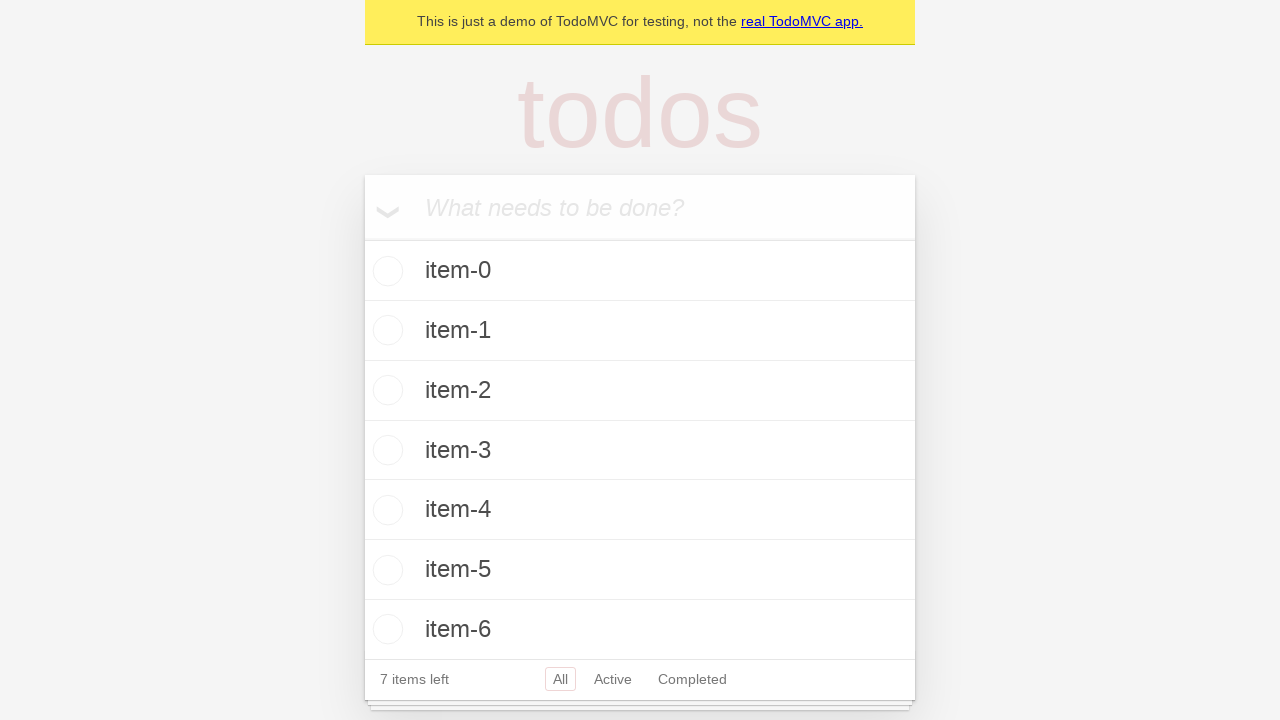

Filled todo input with 'item-7' on internal:role=textbox[name="What needs to be done?"i]
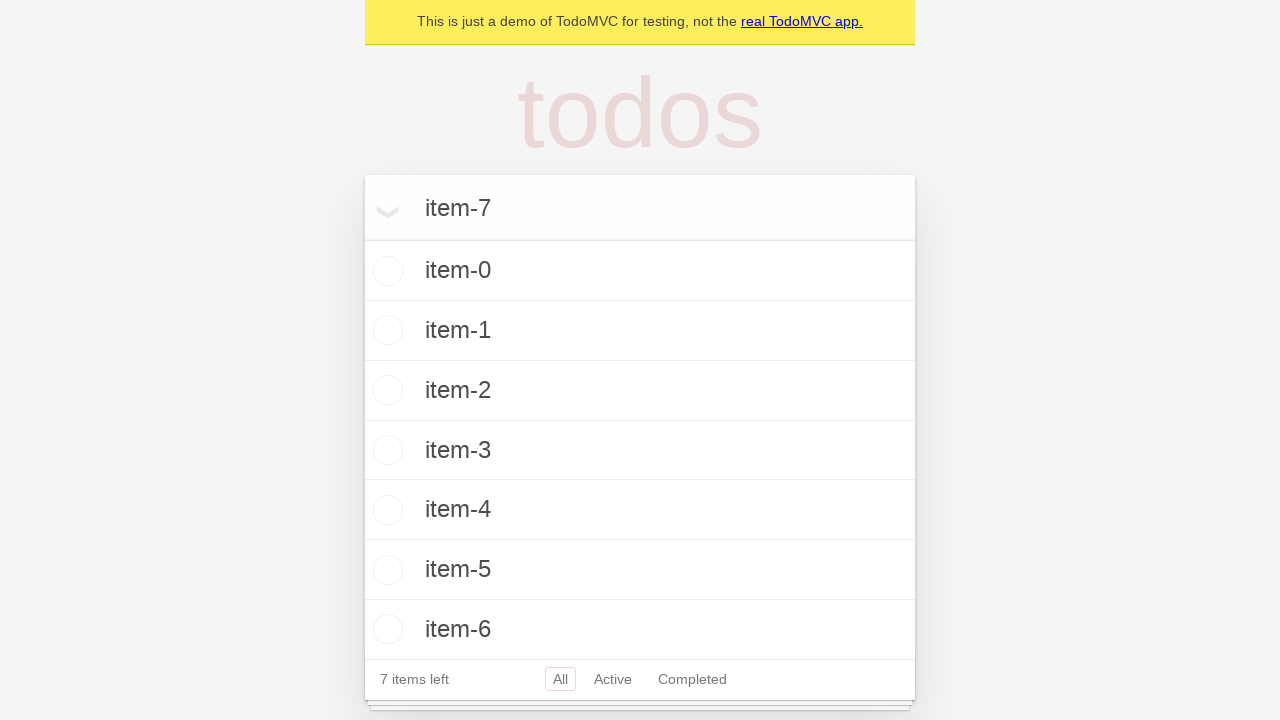

Pressed Enter to create todo item 7 on internal:role=textbox[name="What needs to be done?"i]
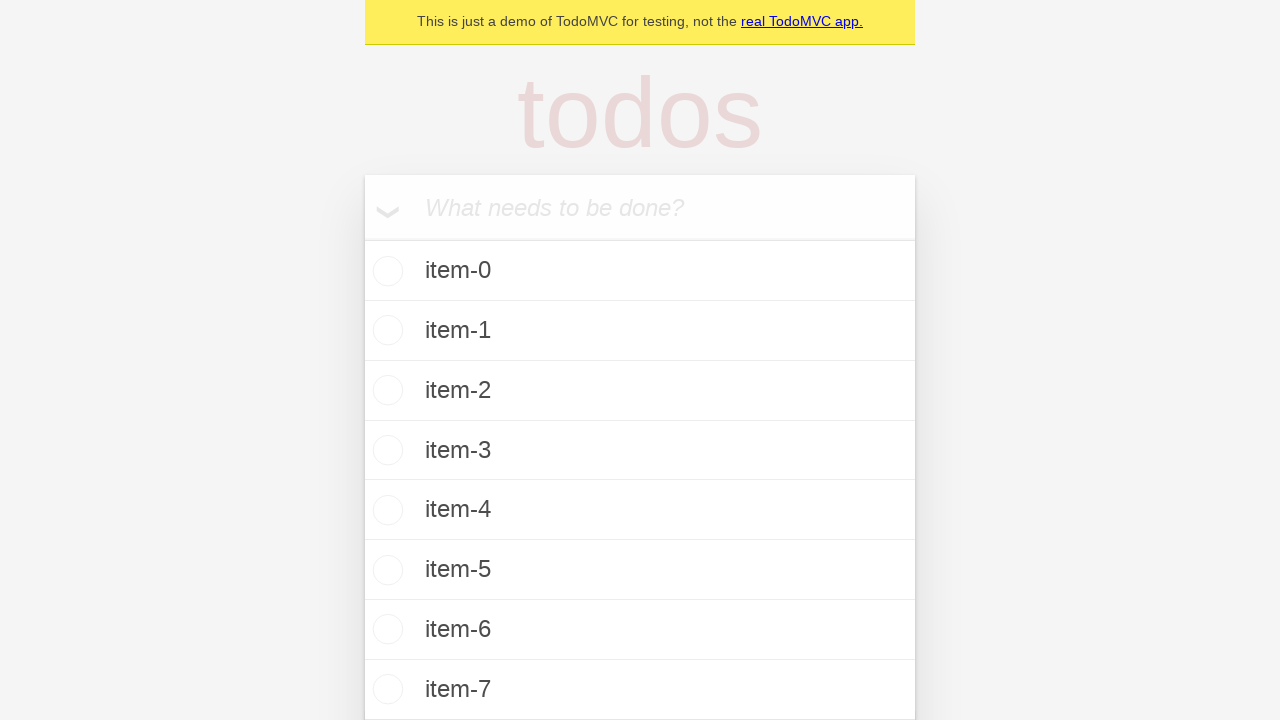

Hovered over last todo item to reveal delete button at (640, 689) on internal:testid=[data-testid="todo-title"s] >> nth=-1
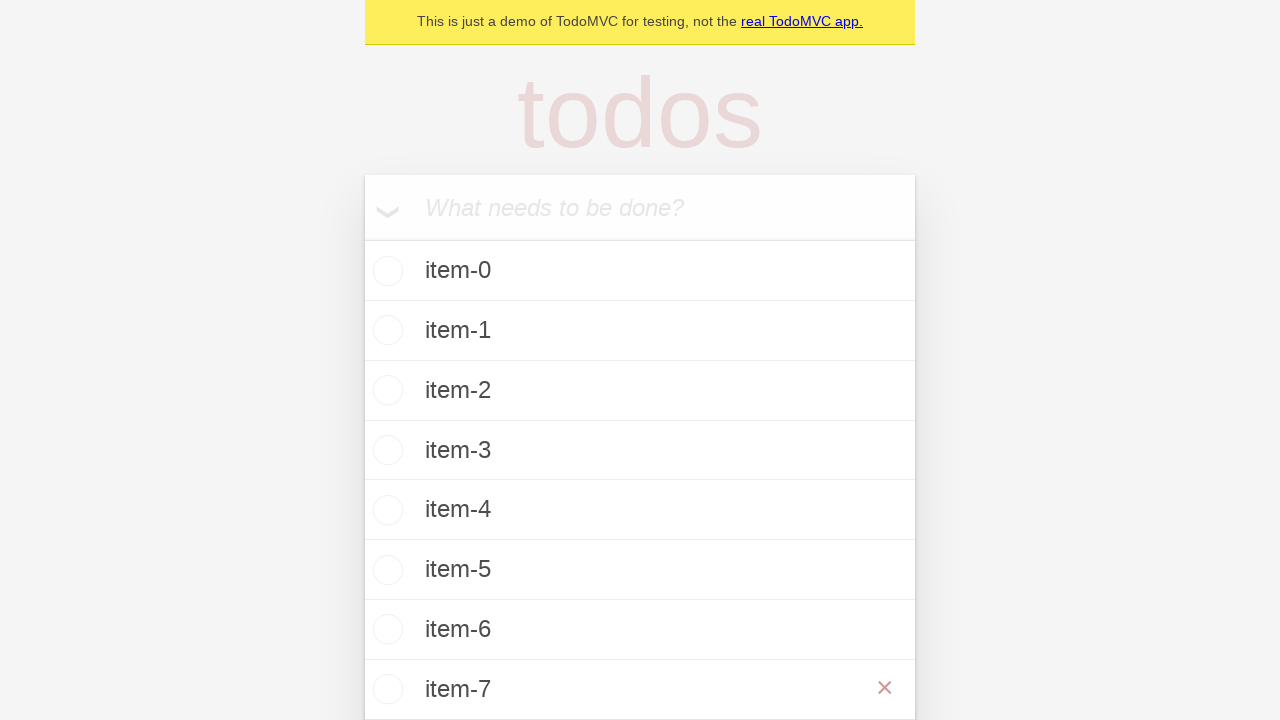

Clicked delete button to remove last todo item at (885, 688) on internal:label="Delete"i >> nth=-1
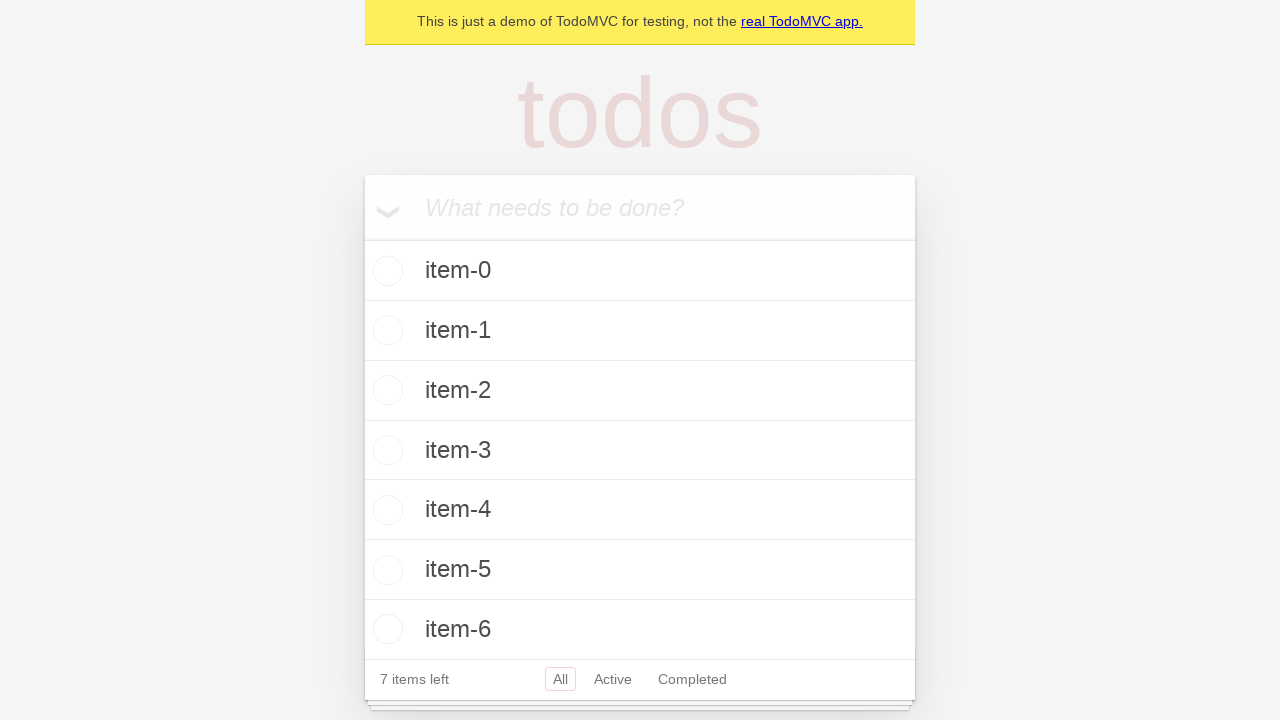

Navigated to Completed tab at (692, 679) on internal:role=link[name="Completed"i]
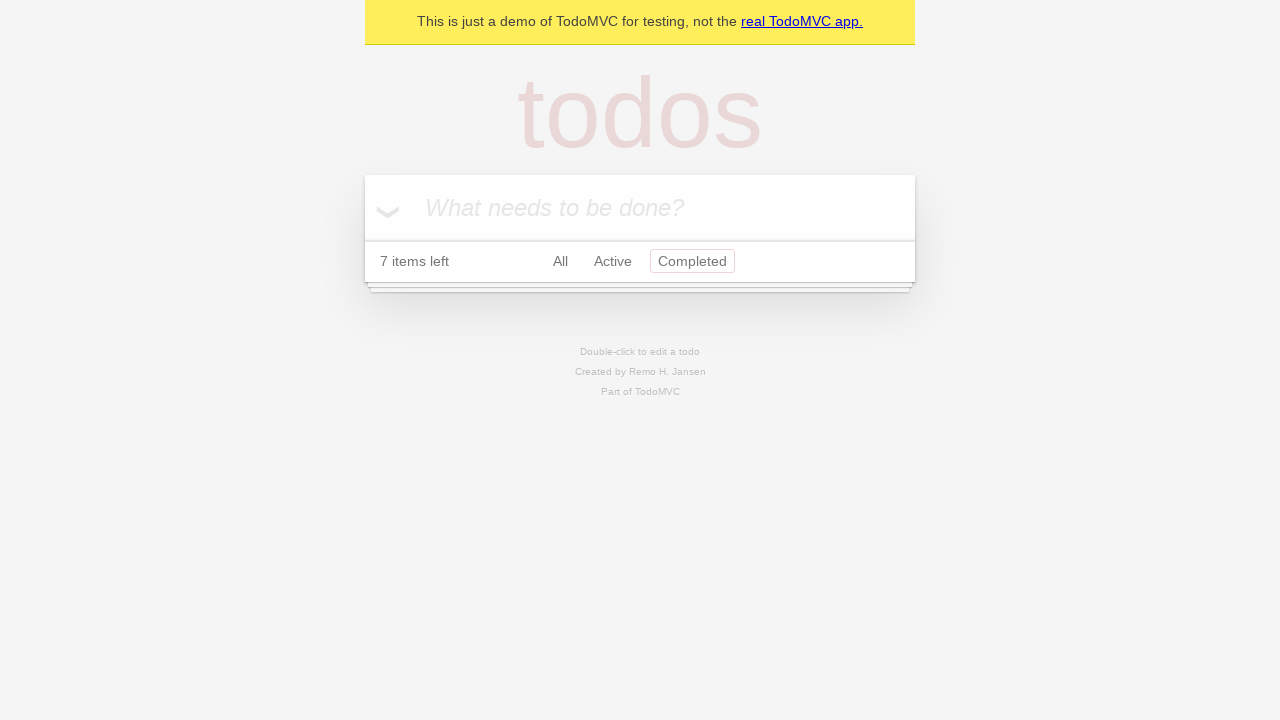

Located counter element showing remaining items
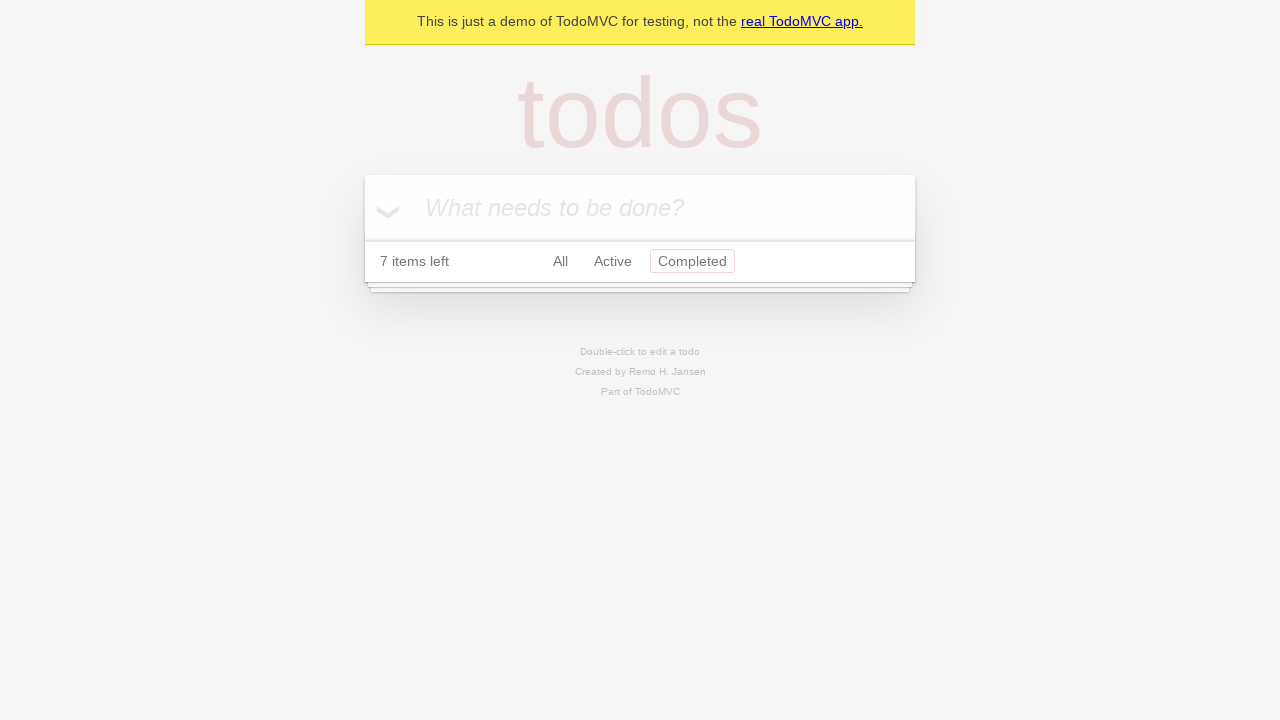

Verified counter shows 7 remaining items after deletion
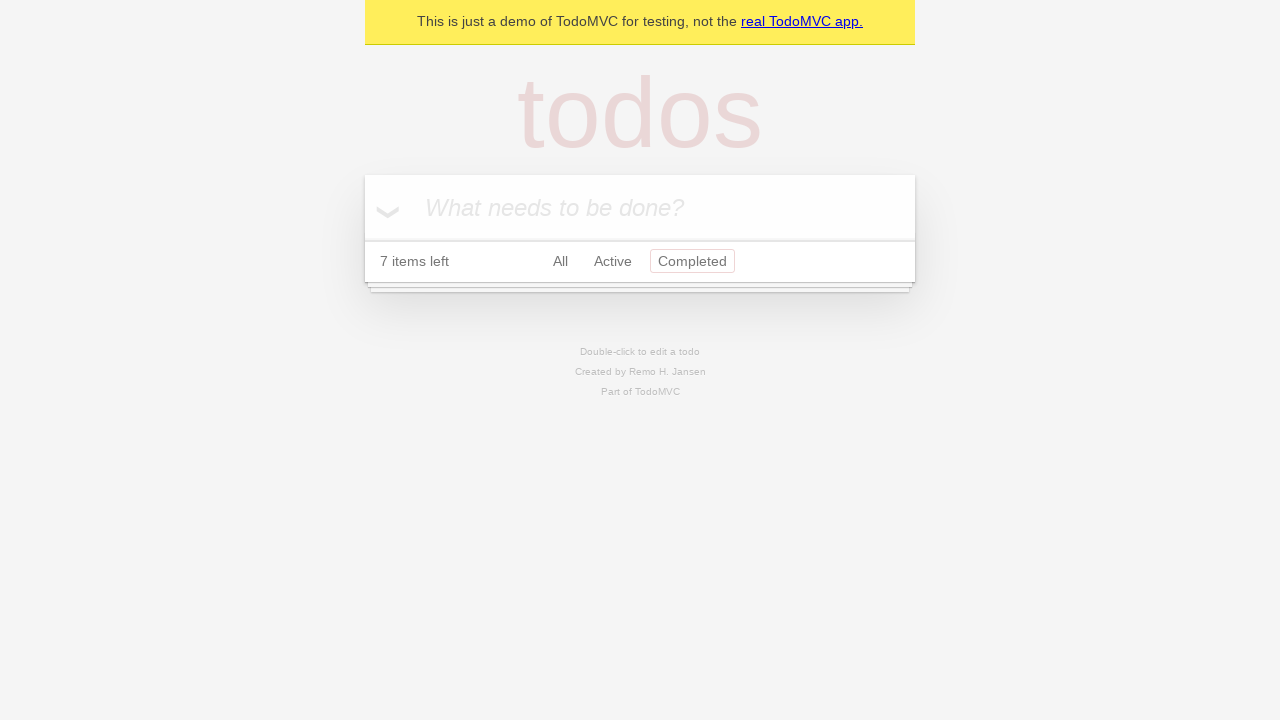

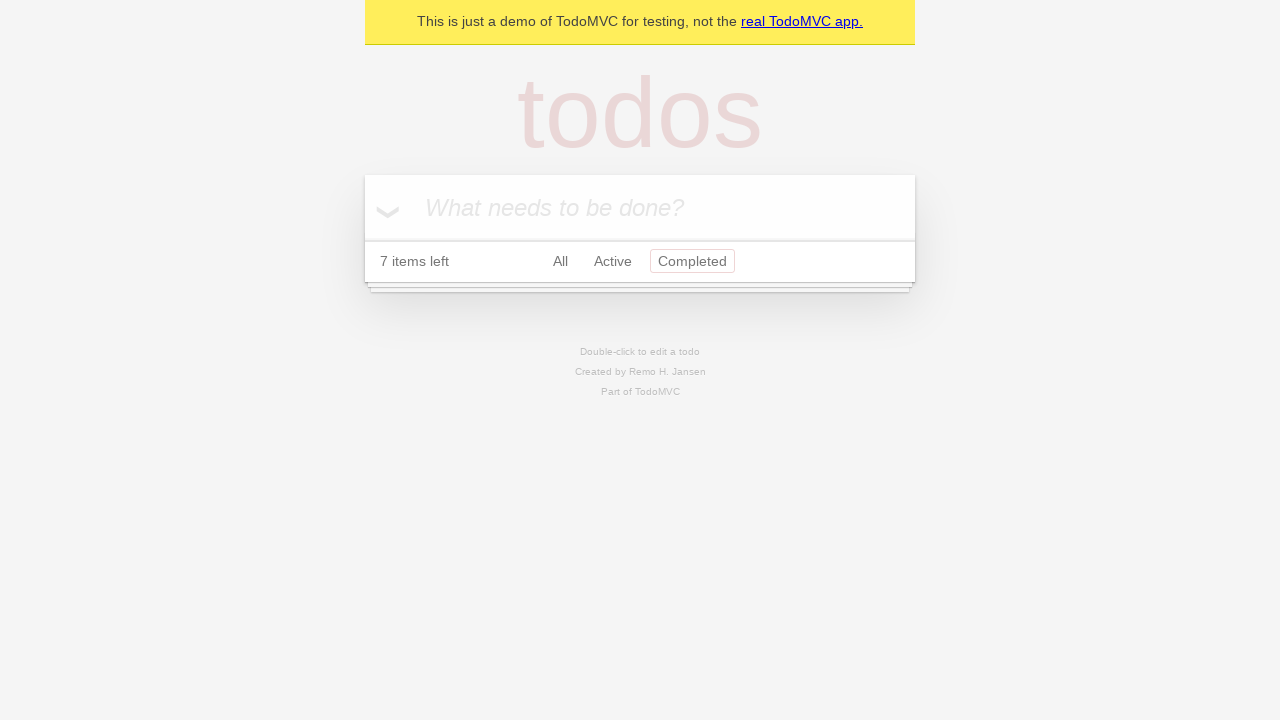